Navigates to CodeWithHarry website and waits for the Courses link element to be present on the page

Starting URL: https://www.codewithharry.com/

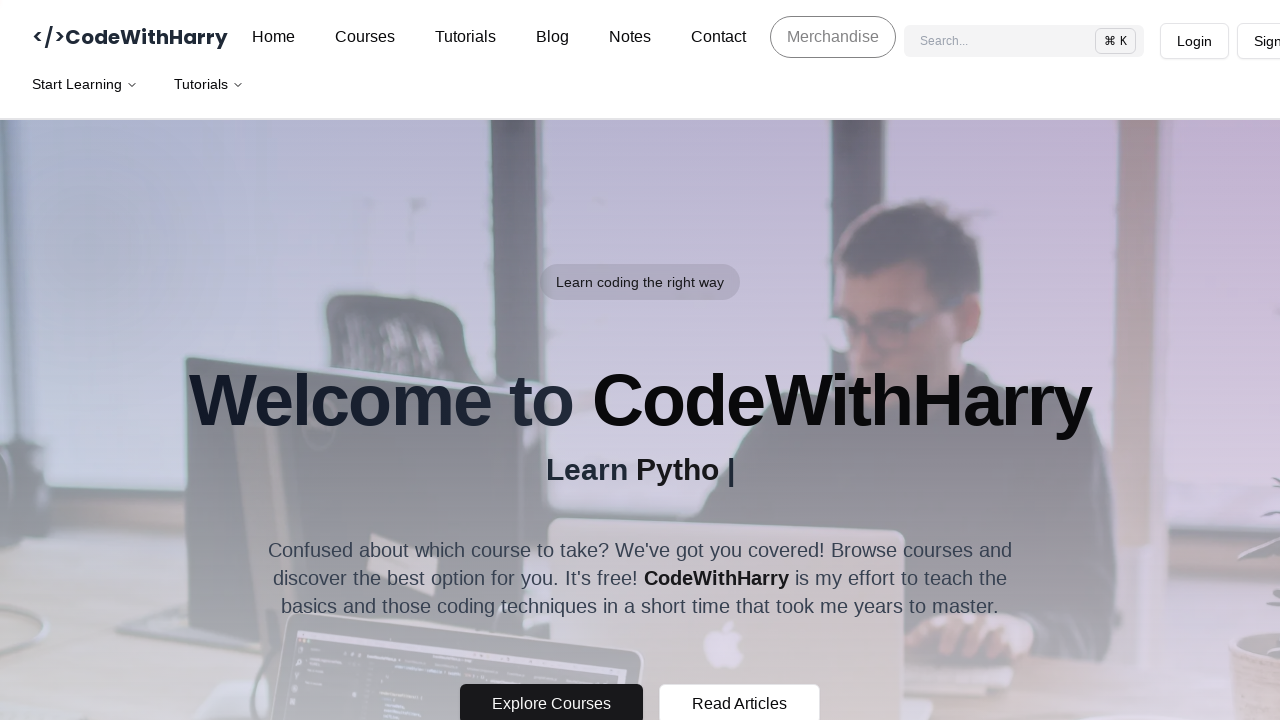

Navigated to CodeWithHarry website
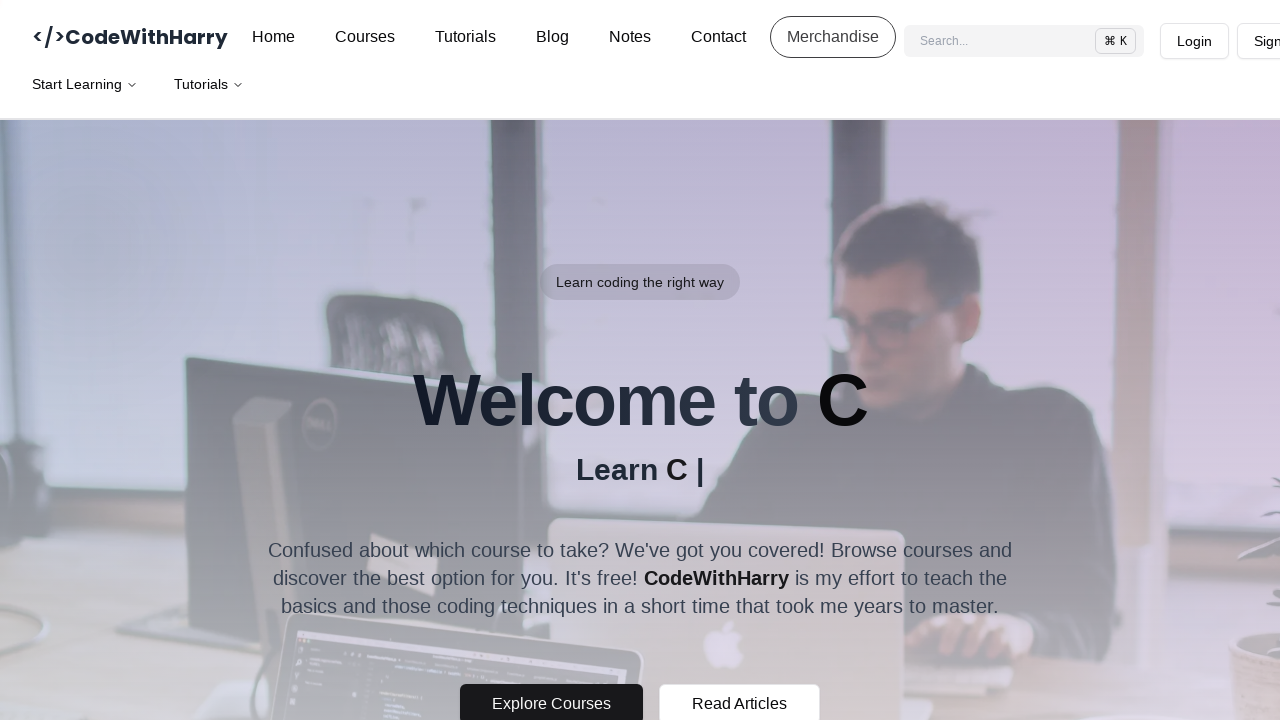

Courses link element is now present on the page
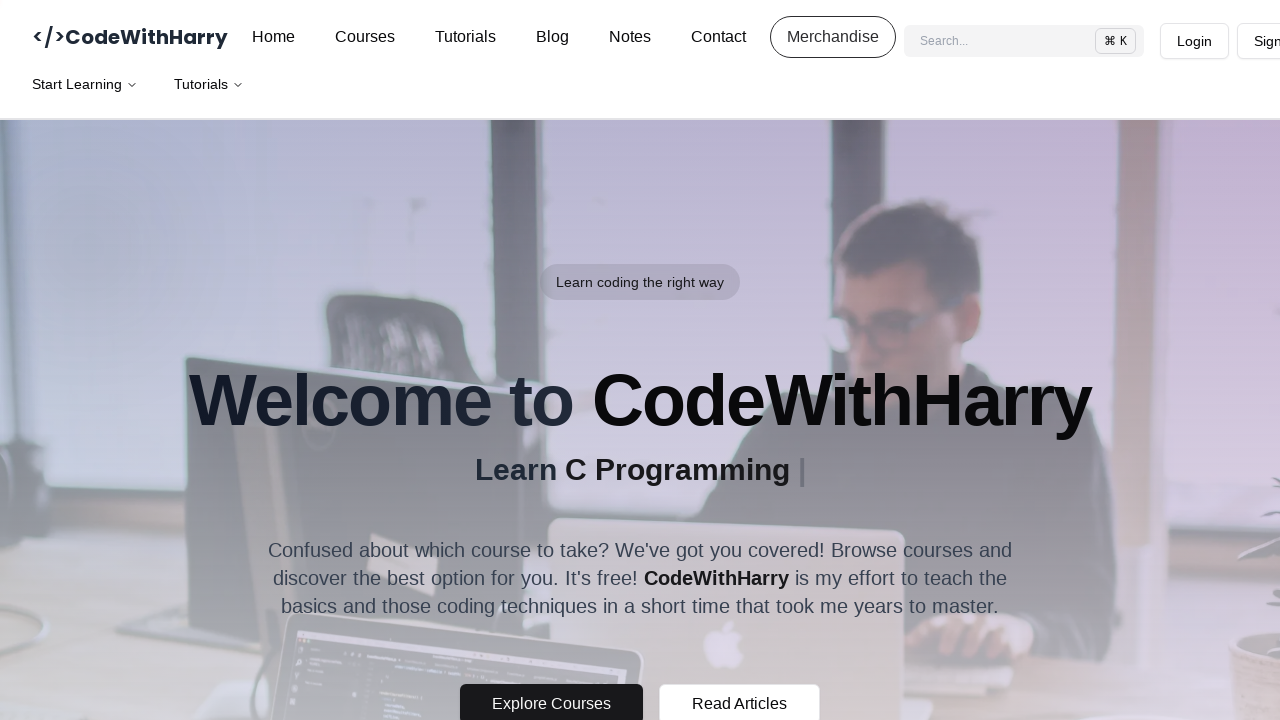

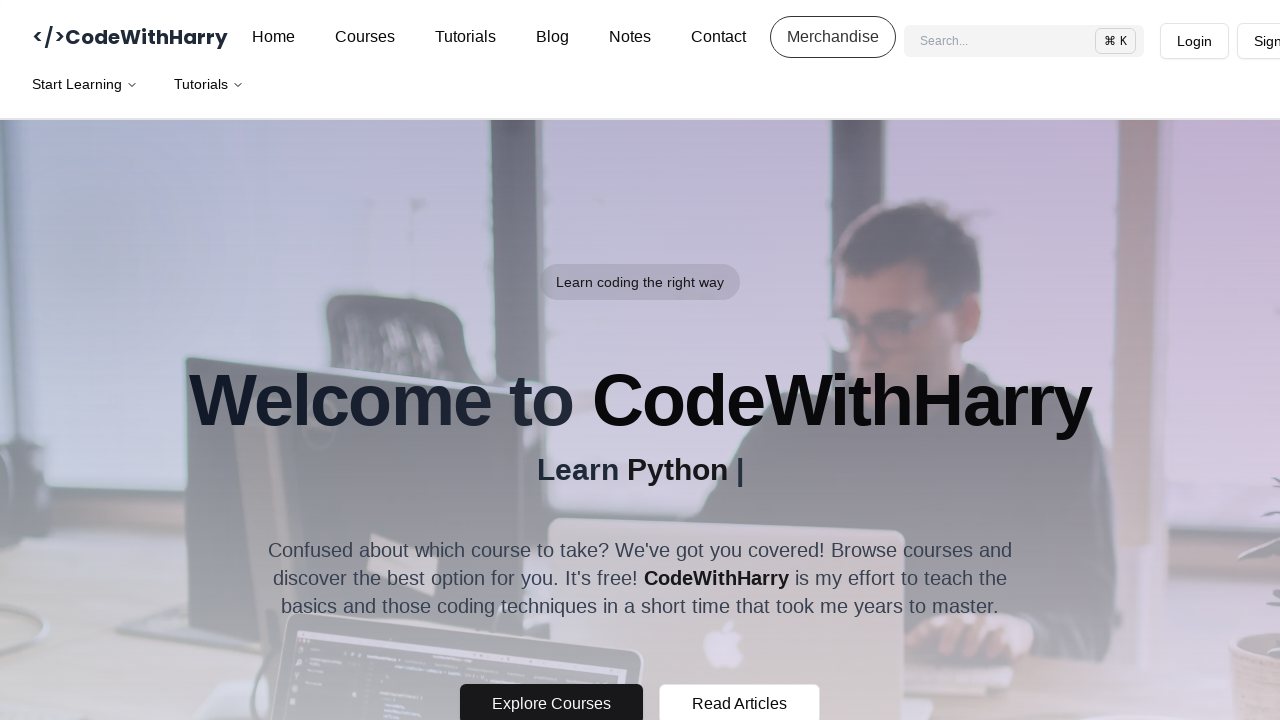